Tests basic calculator with random numbers and different math operations (add, subtract, multiply, divide, concatenate) using parameterized test data

Starting URL: https://testsheepnz.github.io/BasicCalculator

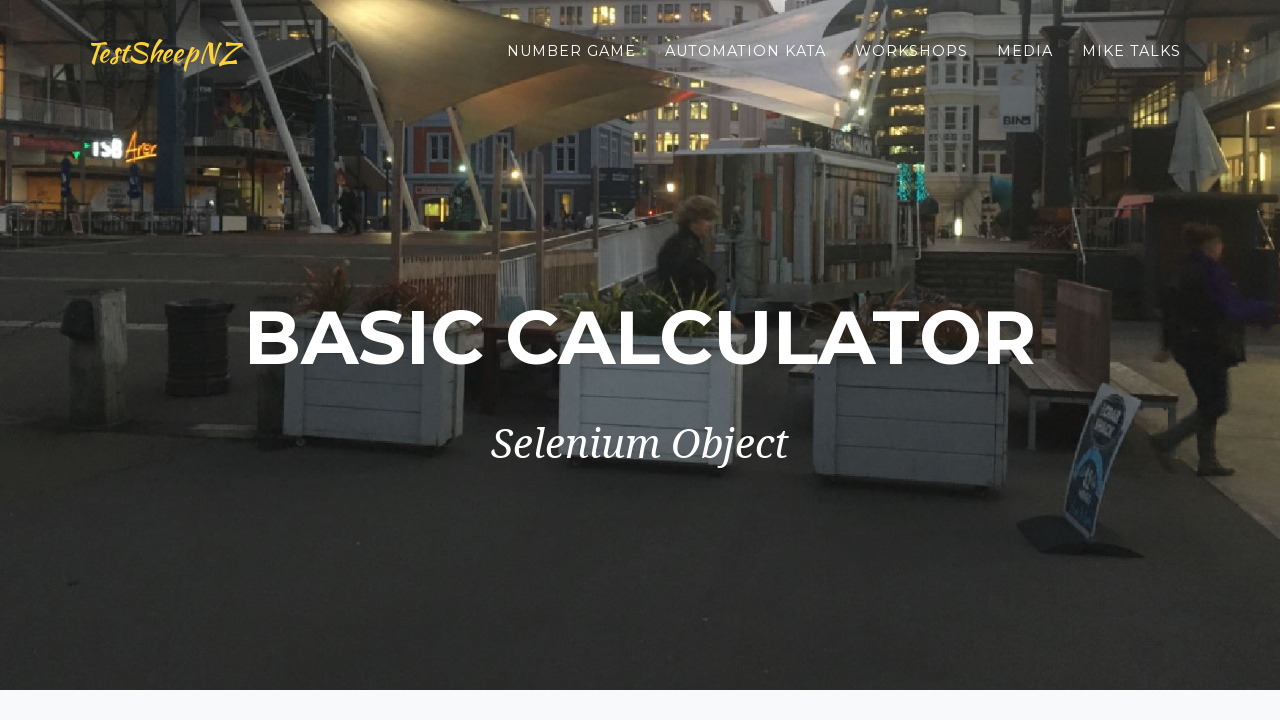

Selected build version from dropdown on #selectBuild
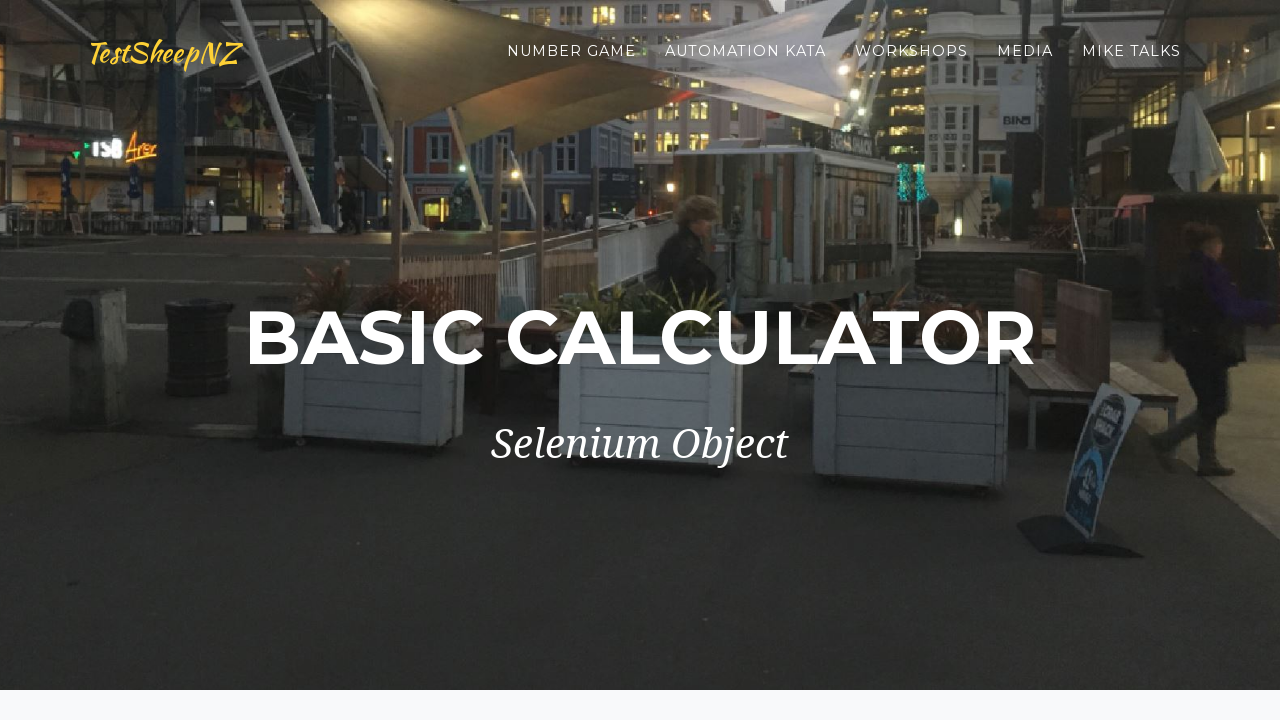

Filled first number field with value '7' on #number1Field
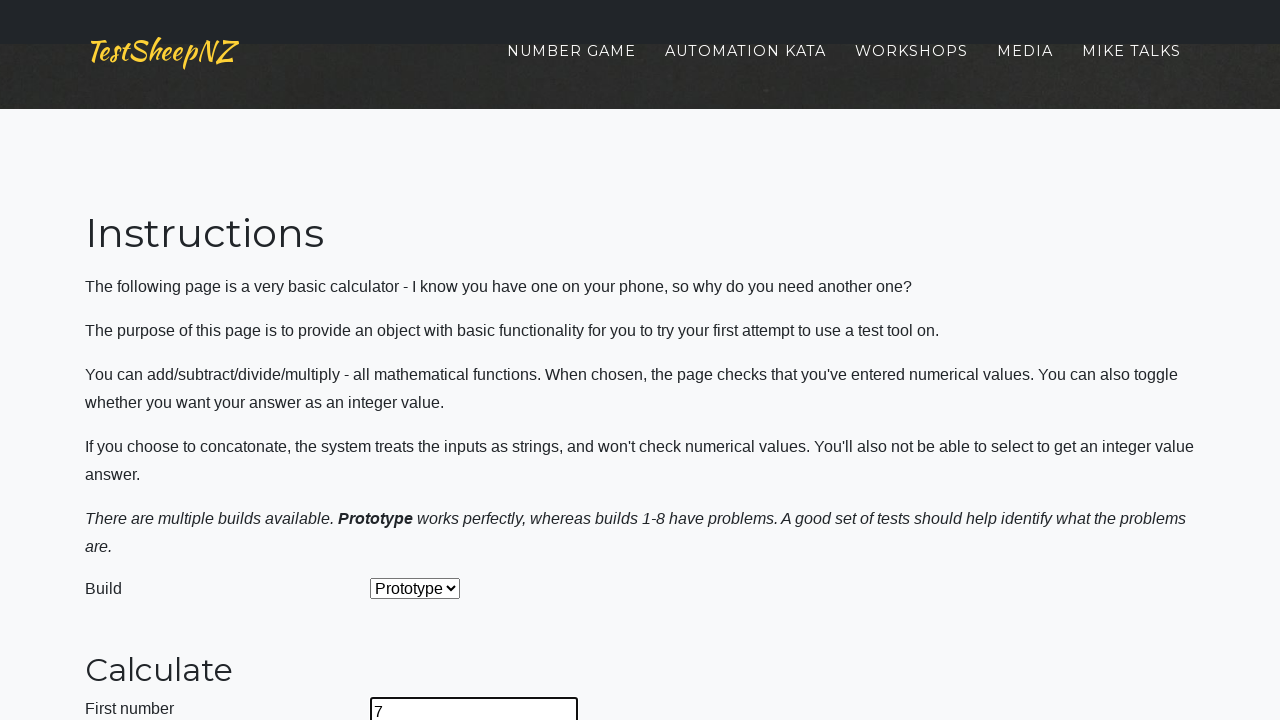

Filled second number field with value '3' on #number2Field
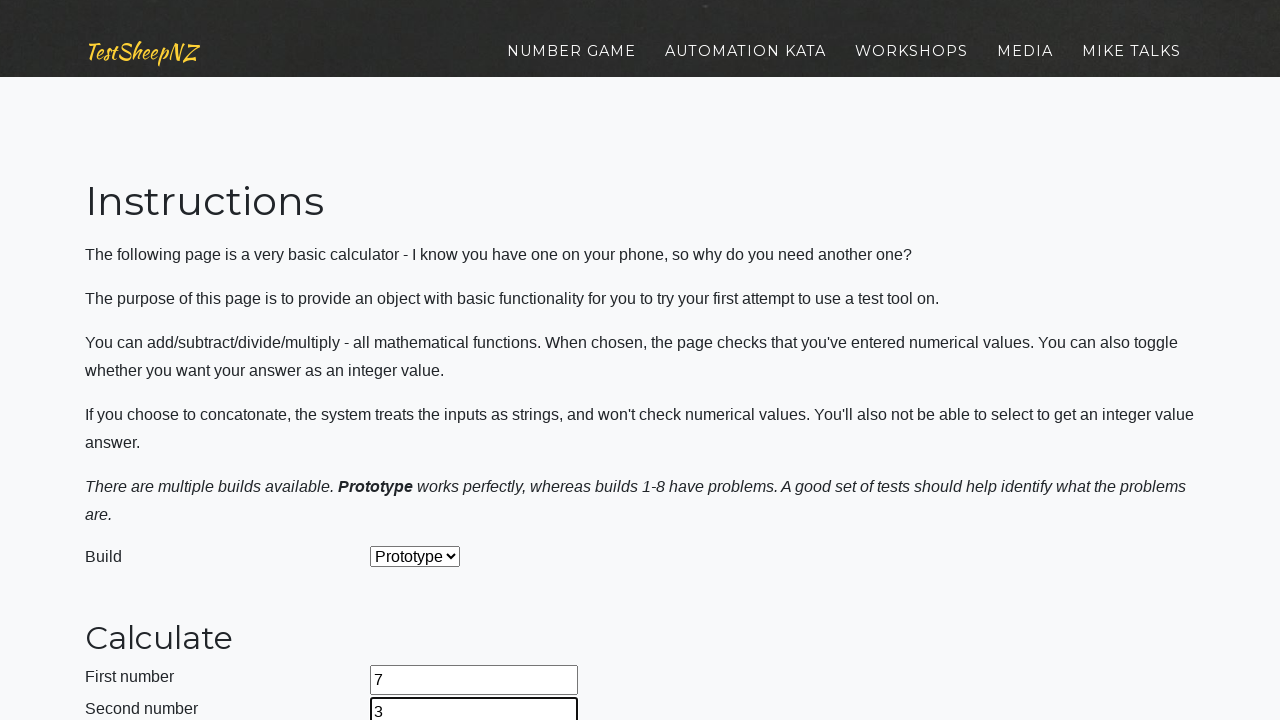

Selected addition operation from dropdown on #selectOperationDropdown
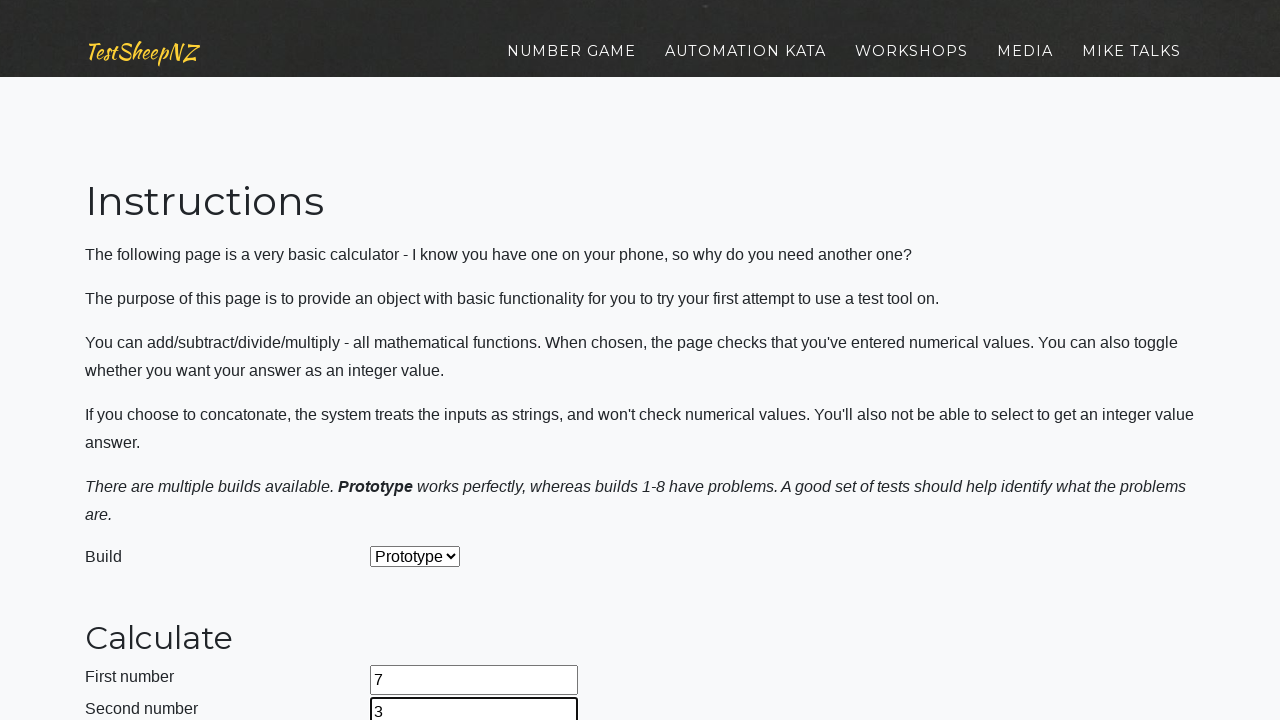

Clicked calculate button to perform addition at (422, 361) on #calculateButton
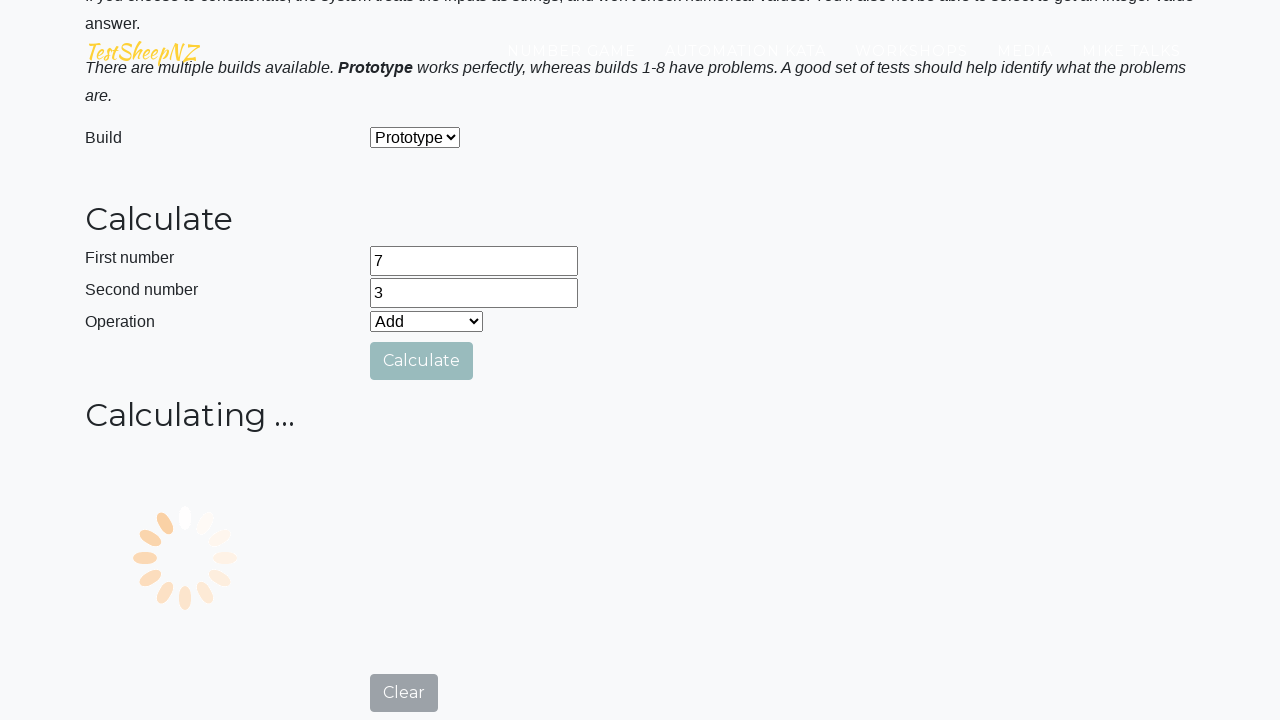

Clicked clear button to reset calculator at (404, 485) on #clearButton
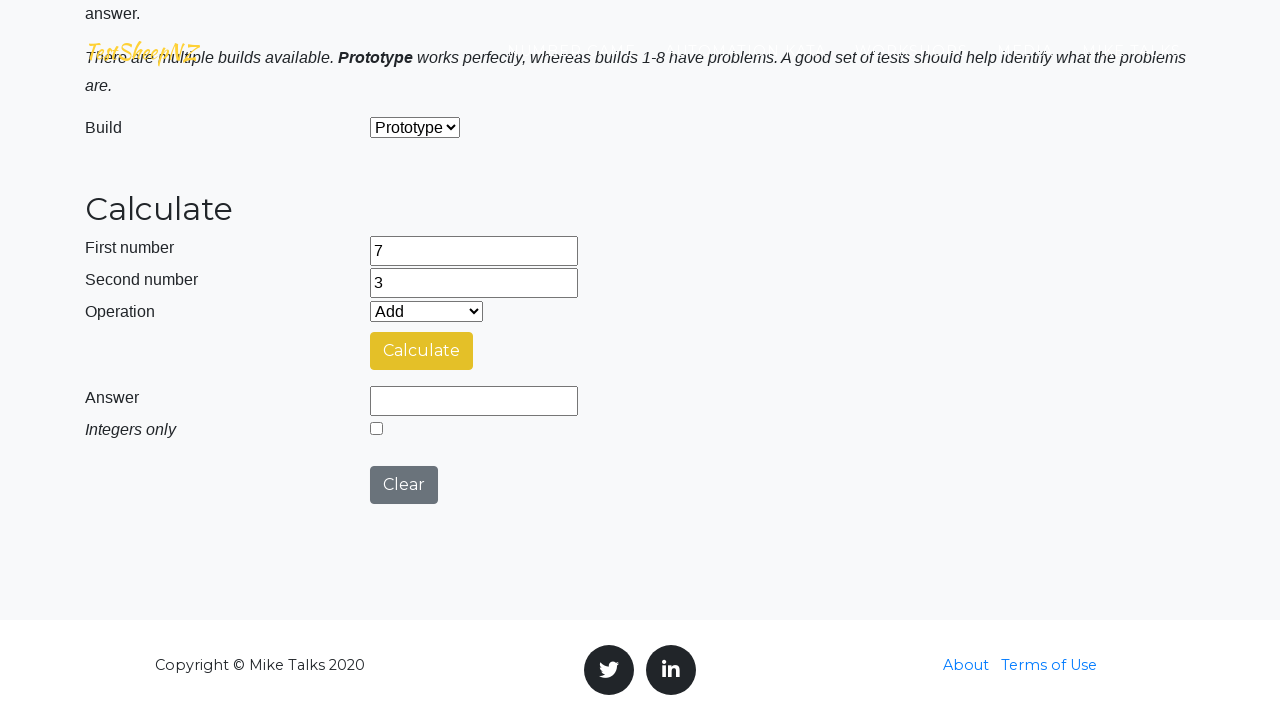

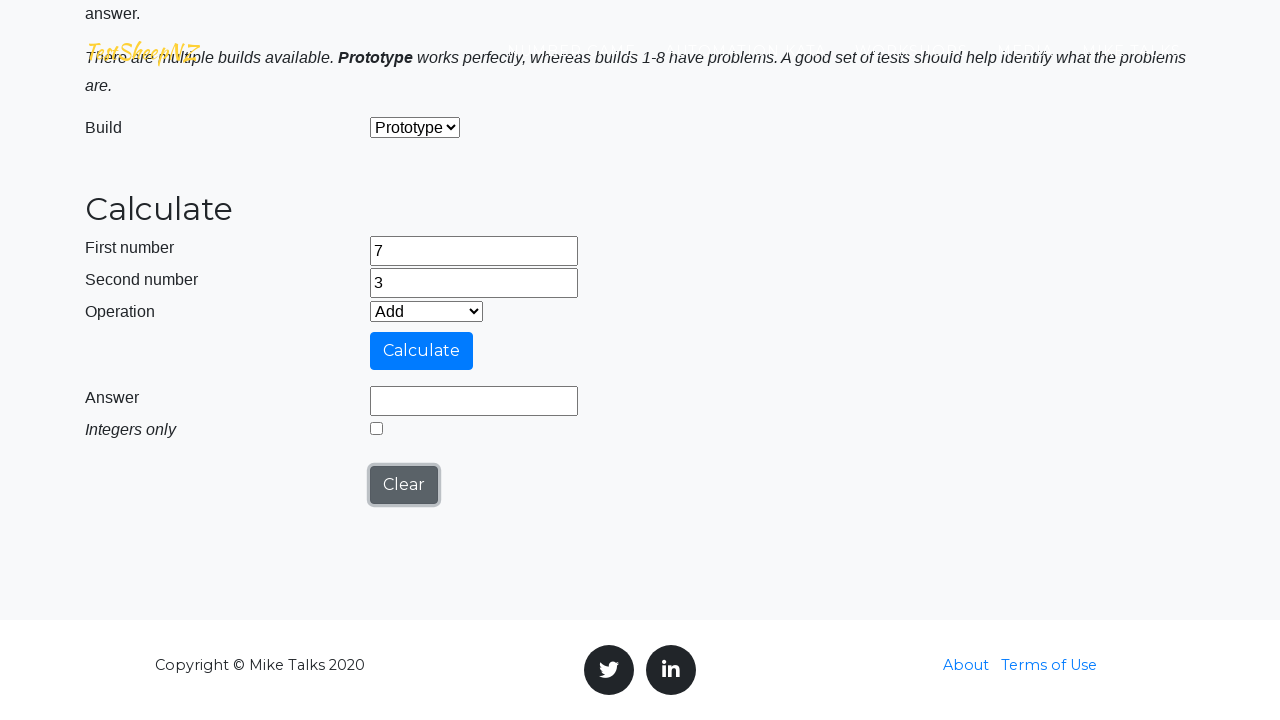